Tests 404 status code by navigating to the status codes page, clicking the 404 link, and verifying the response status

Starting URL: https://the-internet.herokuapp.com/status_codes

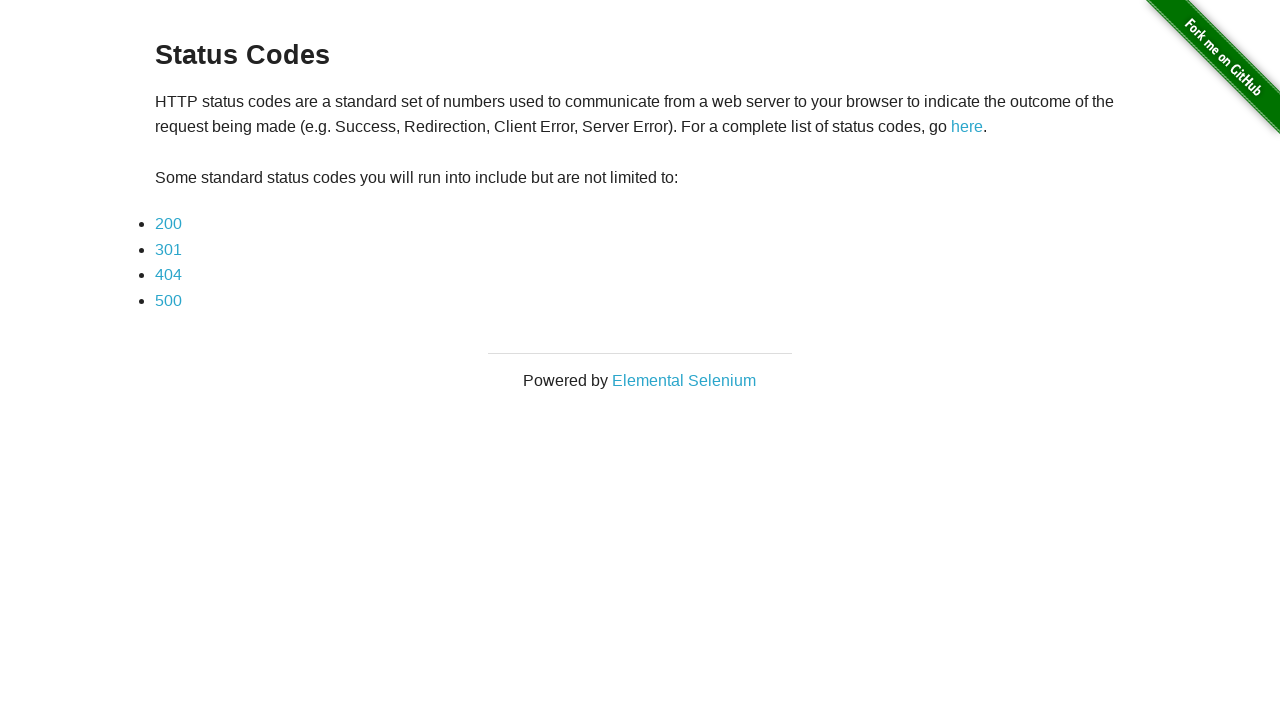

Clicked the 404 status code link at (168, 275) on a[href='status_codes/404']
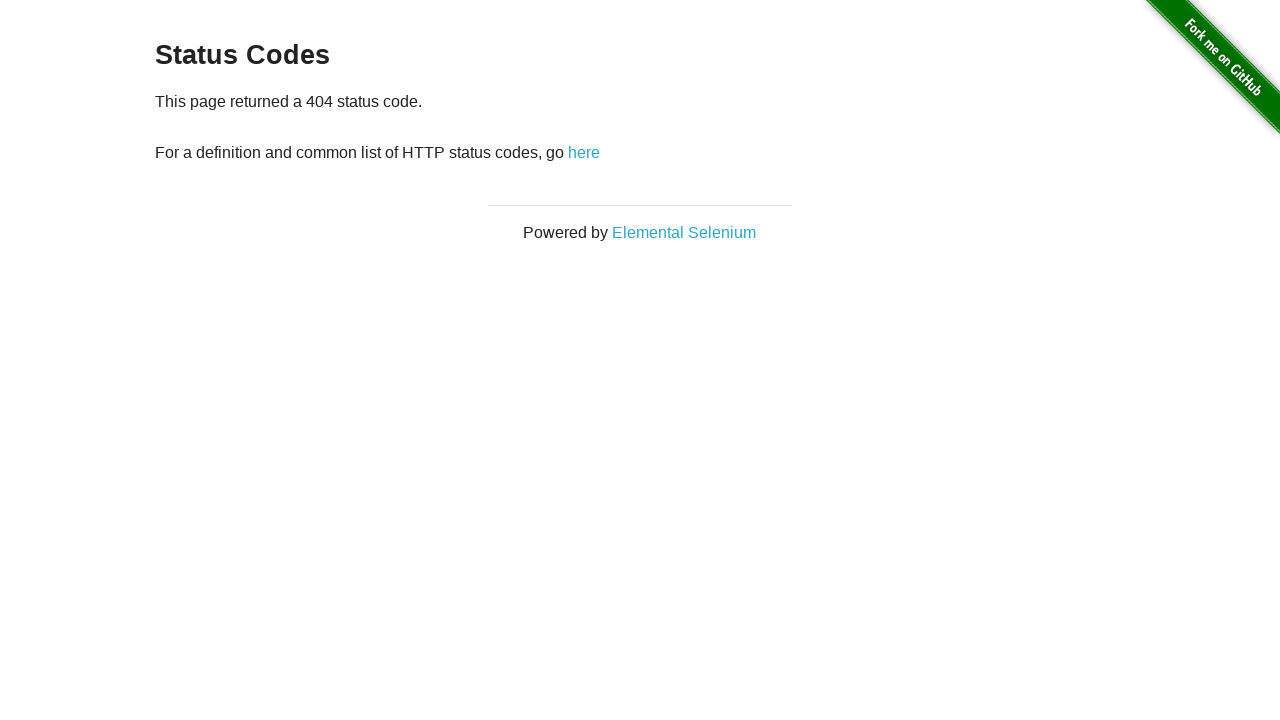

Navigated to 404 status code page
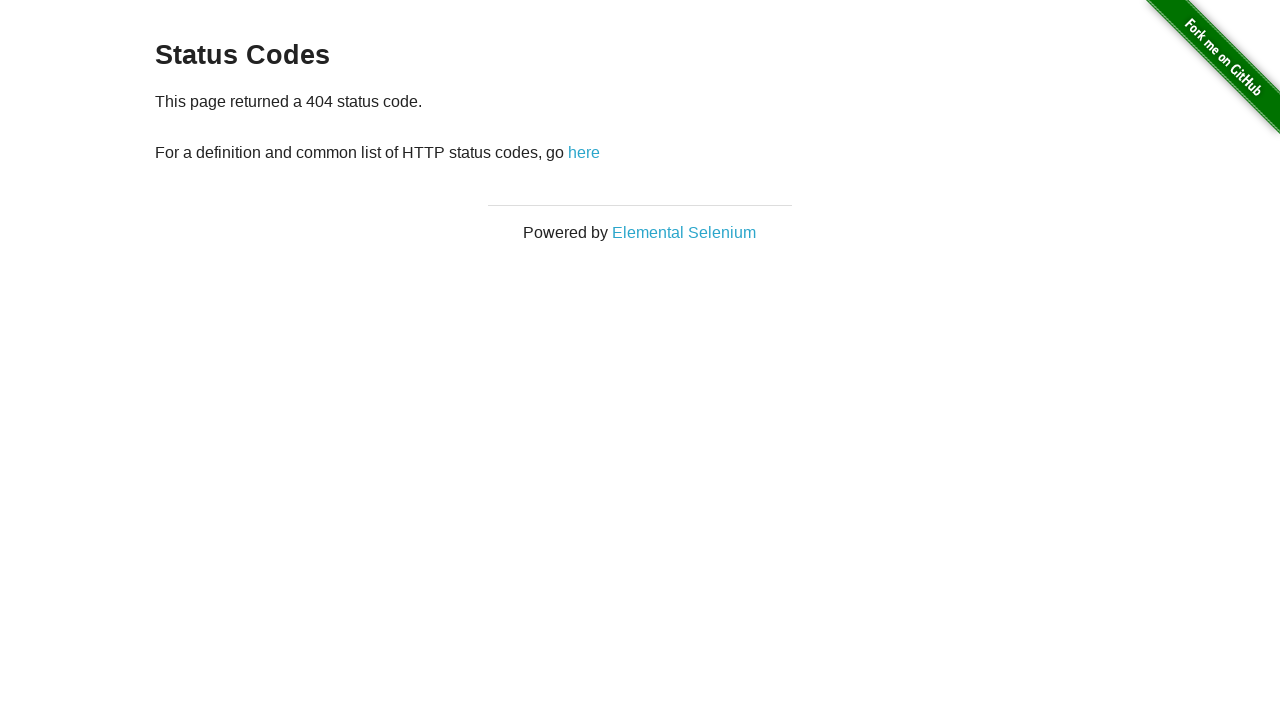

Verified response status code is 404
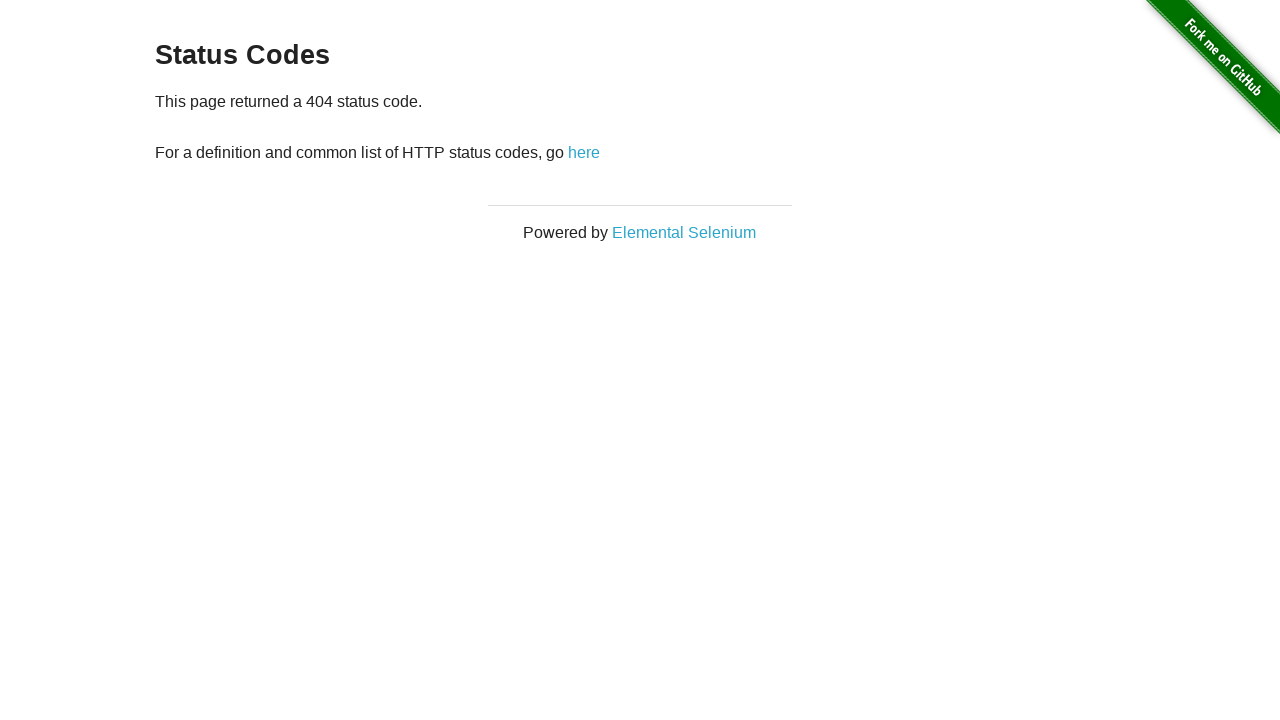

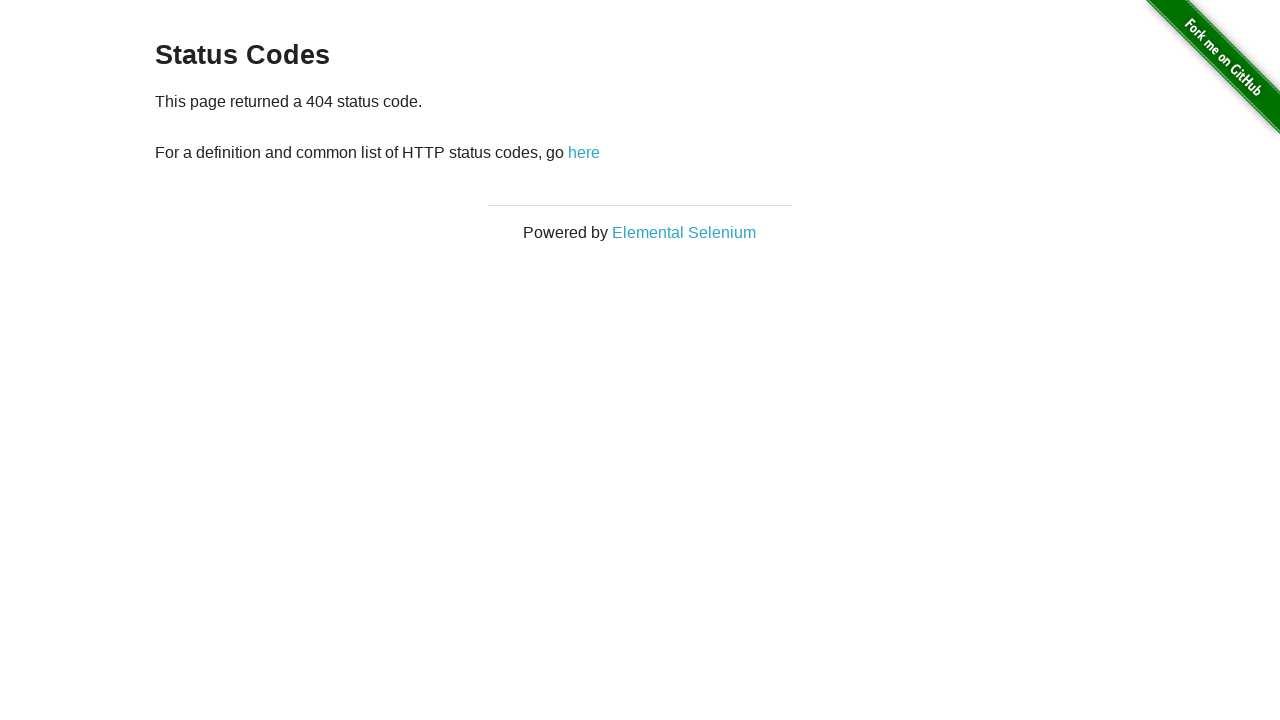